Navigates to iLovePDF's PDF to Word converter page and clicks the button to select a PDF file for upload.

Starting URL: https://www.ilovepdf.com/pdf_to_word

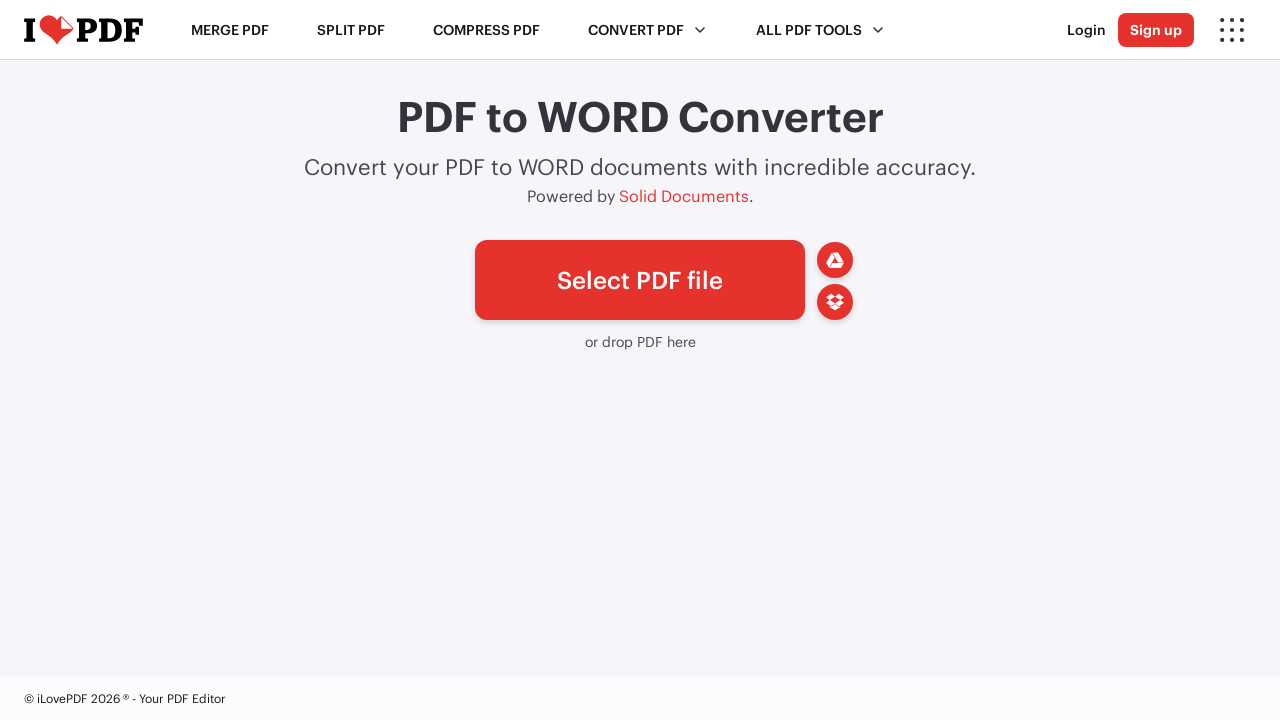

Navigated to iLovePDF PDF to Word converter page
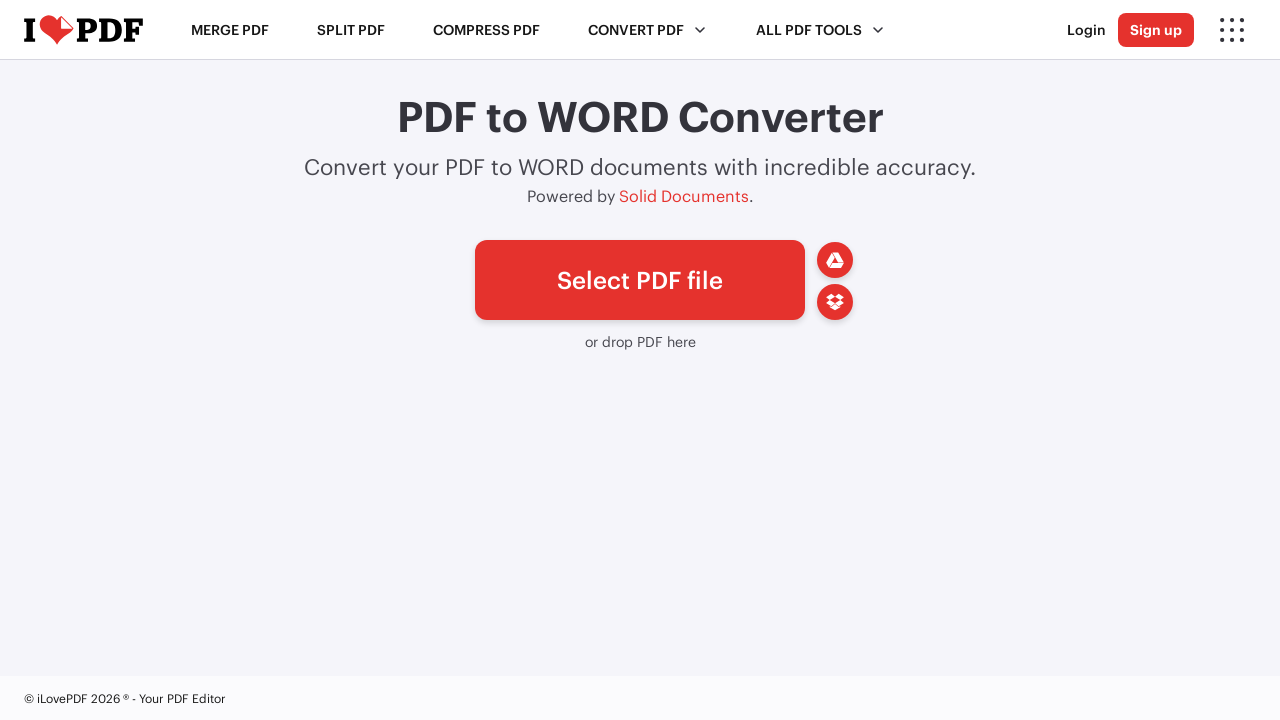

Clicked the 'Select PDF file' button to open file upload dialog at (640, 280) on xpath=//*[text()='Select PDF file']
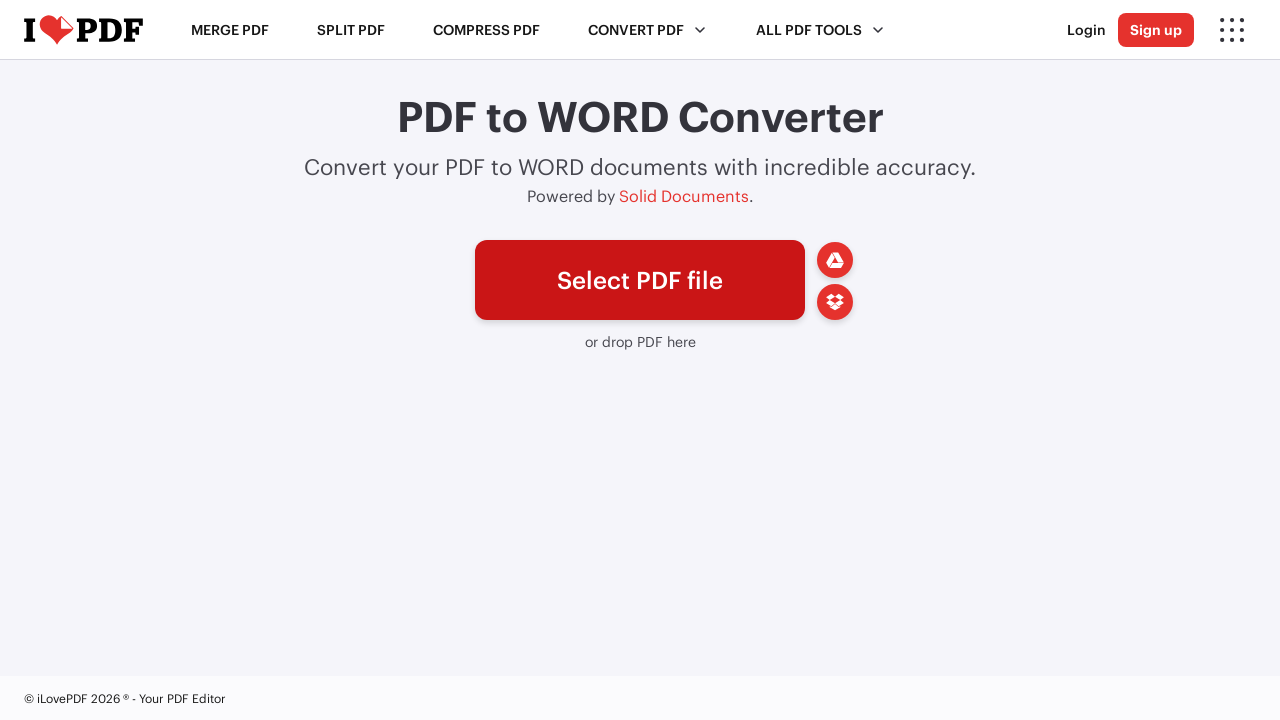

Waited for file upload dialog to appear
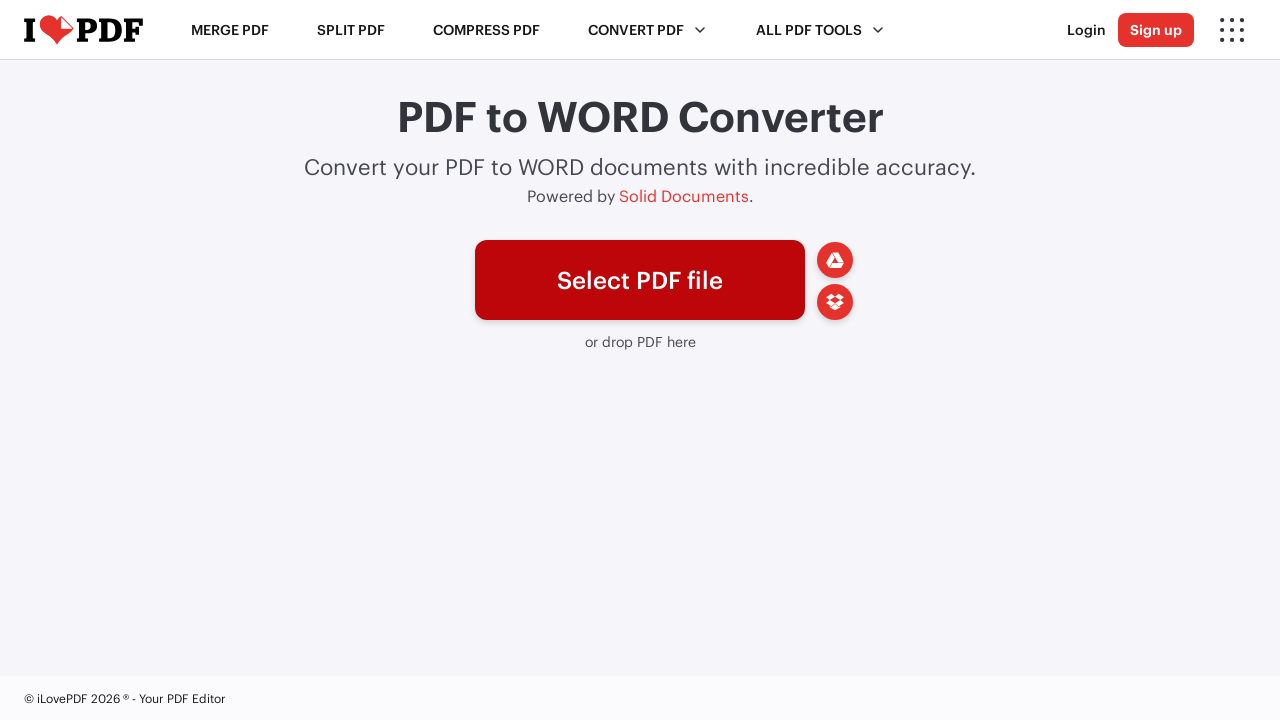

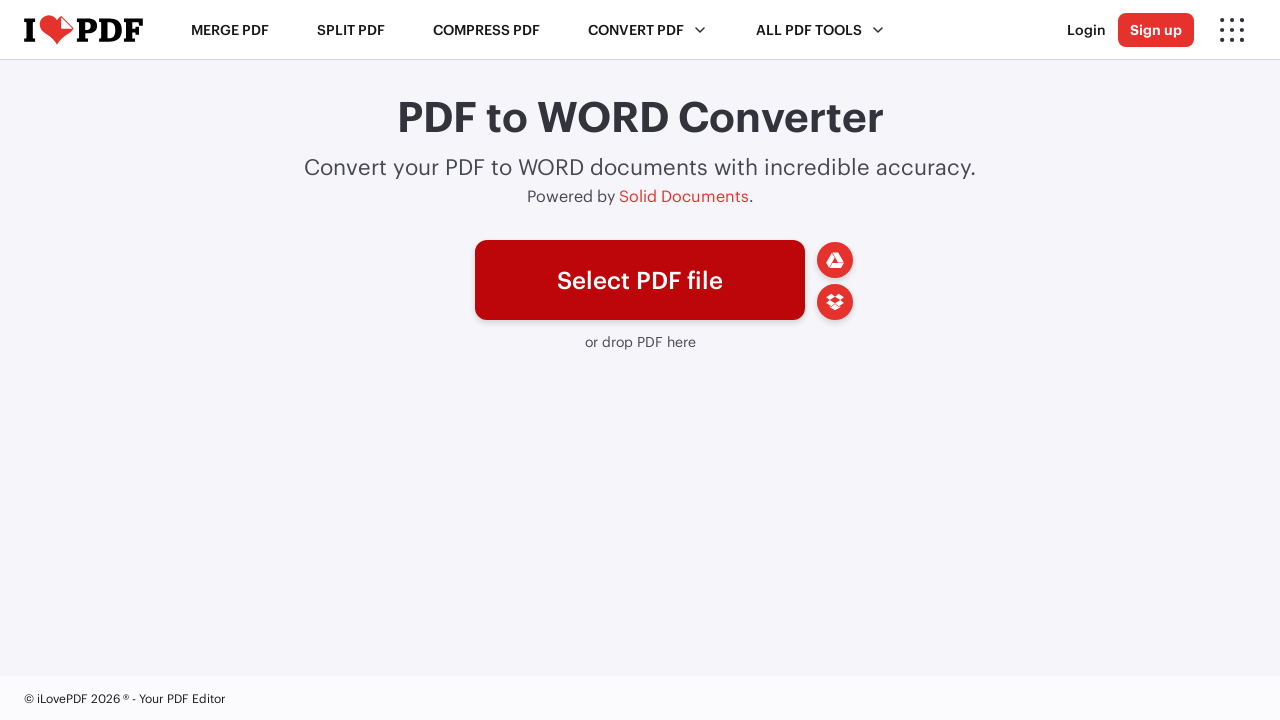